Tests a signup form by filling in full name, email, telephone, and selecting gender from a dropdown on a demo page

Starting URL: https://qavbox.github.io/demo/signup/

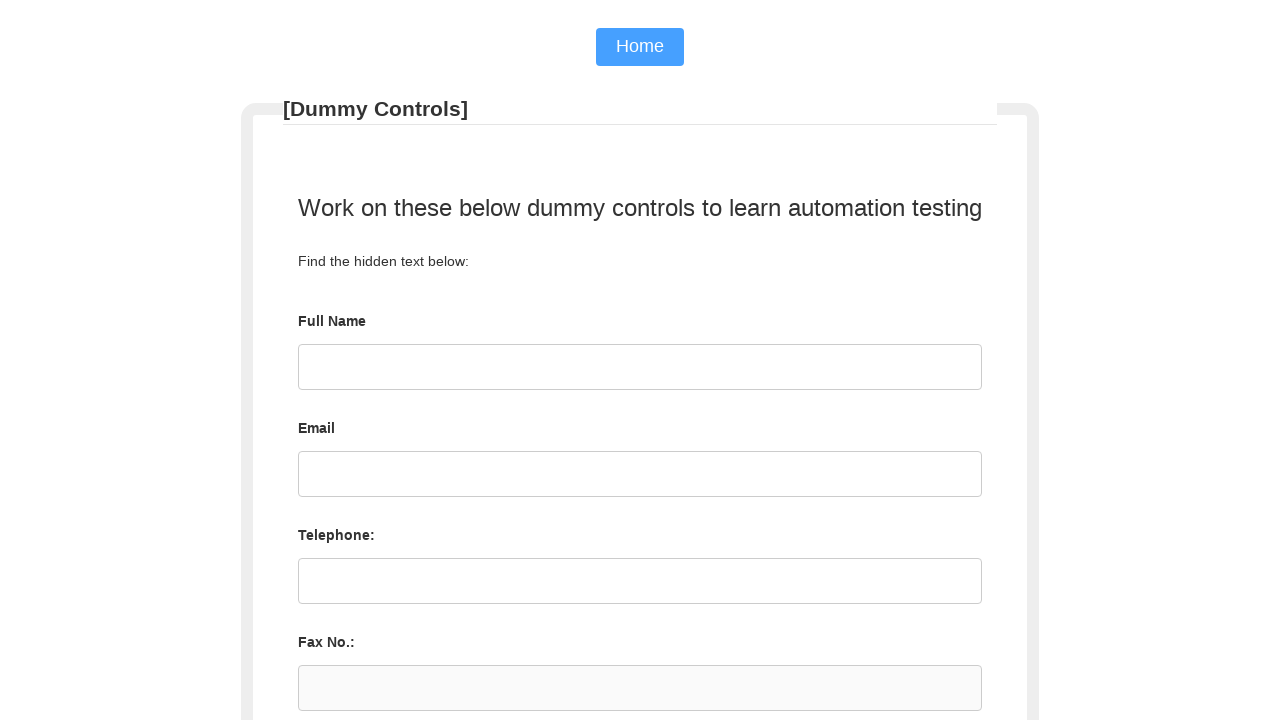

Filled full name field with 'John Anderson' on #username
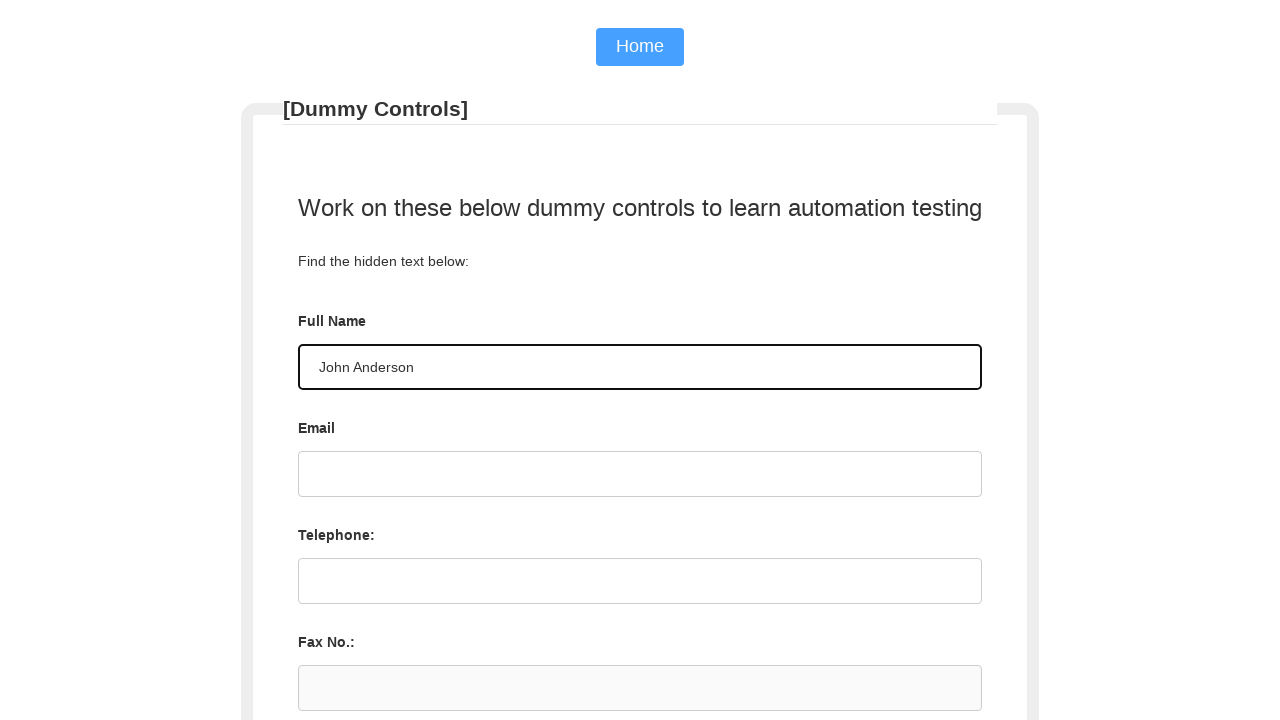

Filled email field with 'john.anderson@testmail.com' on #email
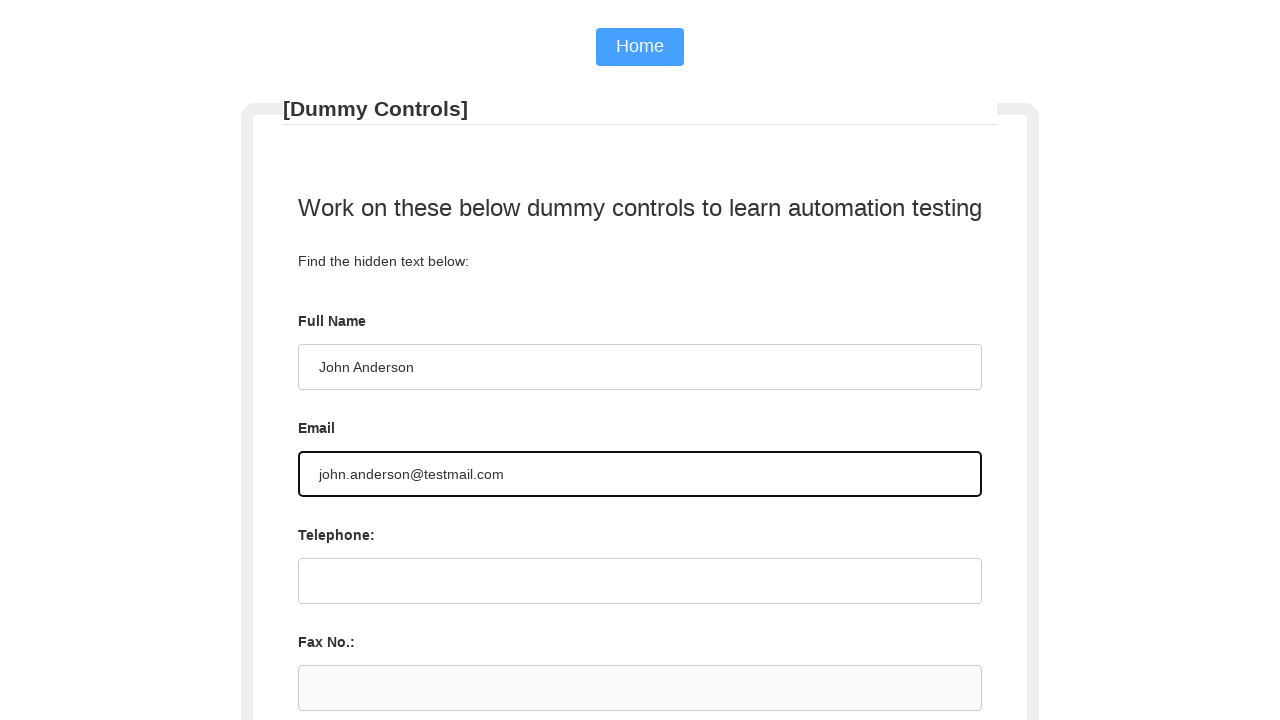

Filled telephone field with '5551234567' on #tel
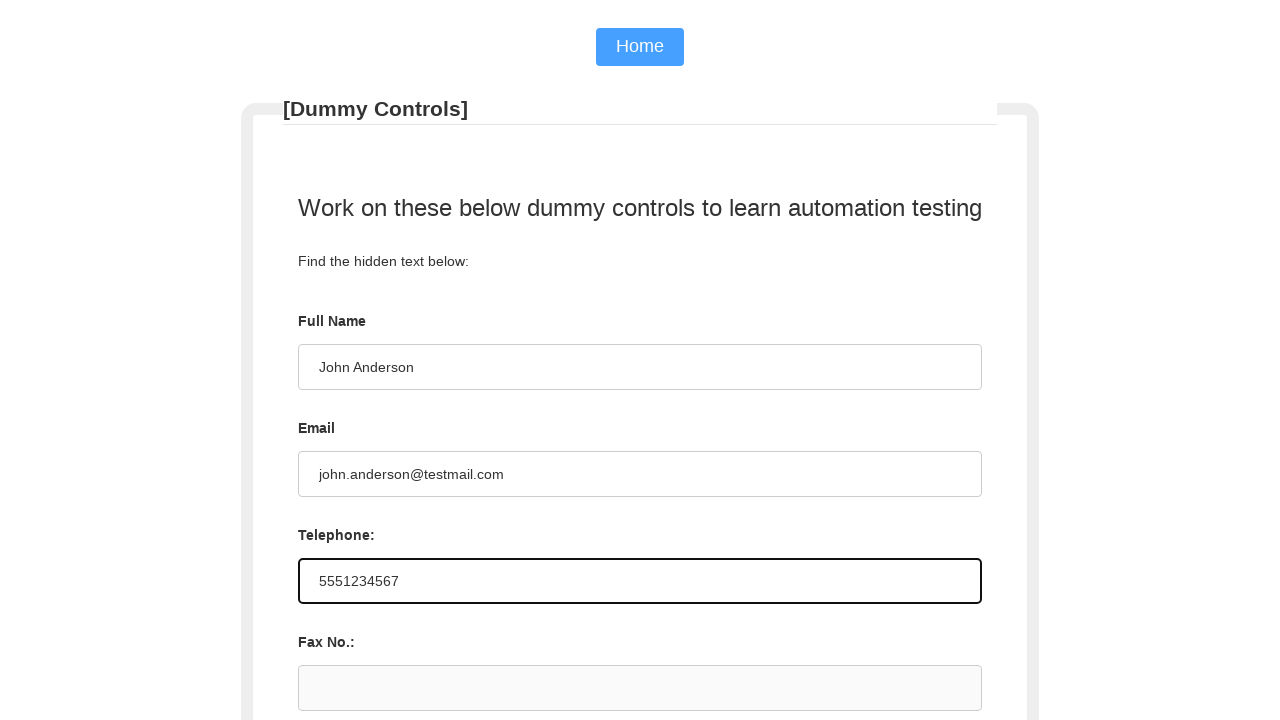

Selected 'male' from gender dropdown on select[name='sgender']
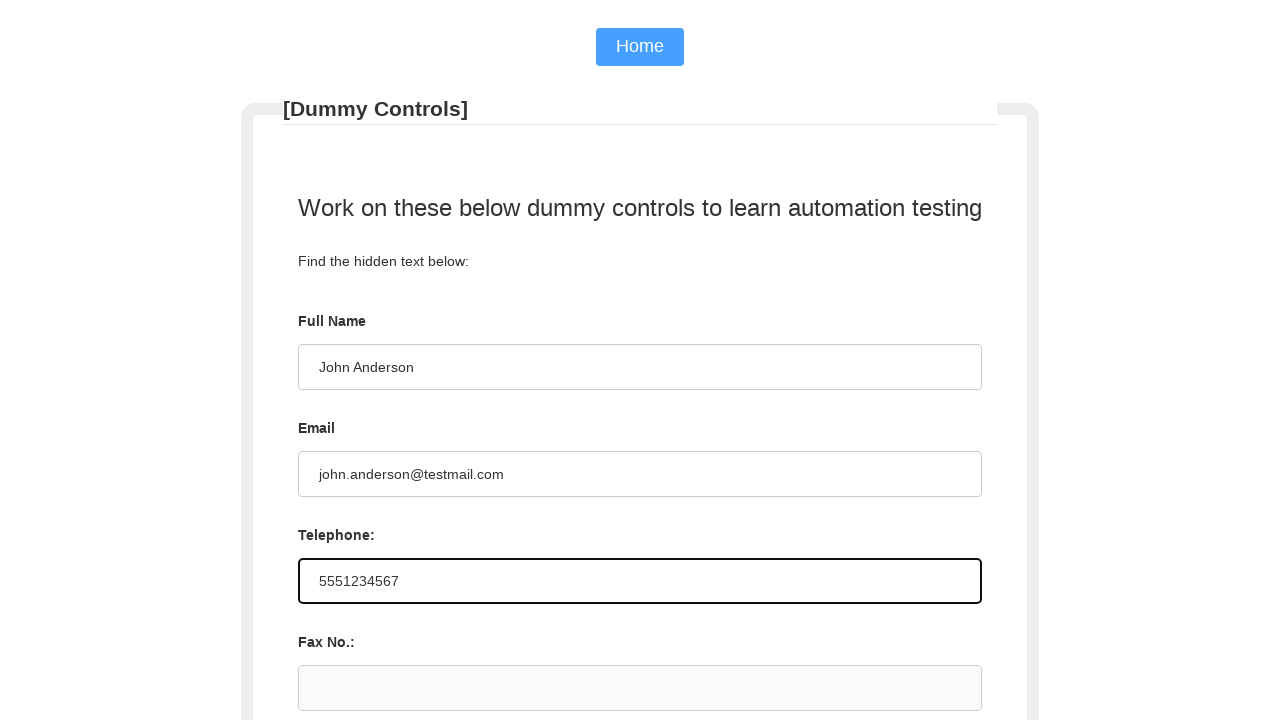

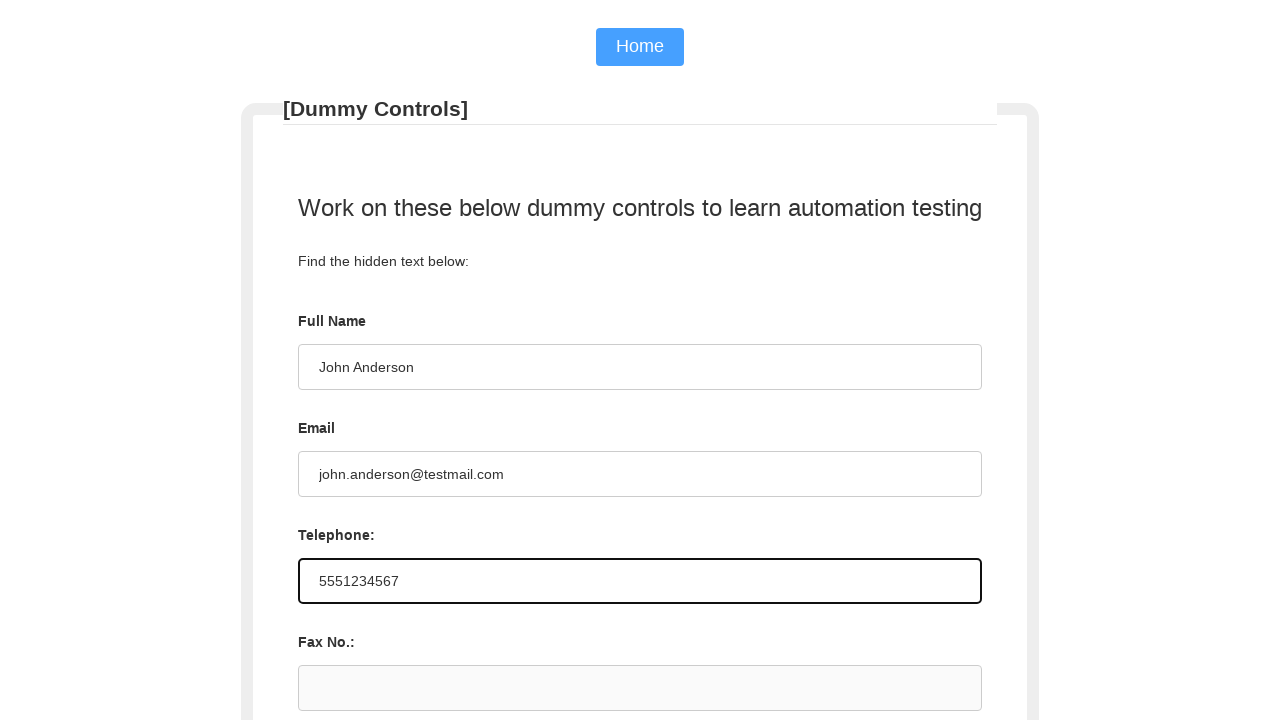